Tests form filling on a practice Angular application by entering email, password, name, selecting dropdown option, checking checkbox, and clicking radio button, then verifying success message appears.

Starting URL: https://rahulshettyacademy.com/angularpractice

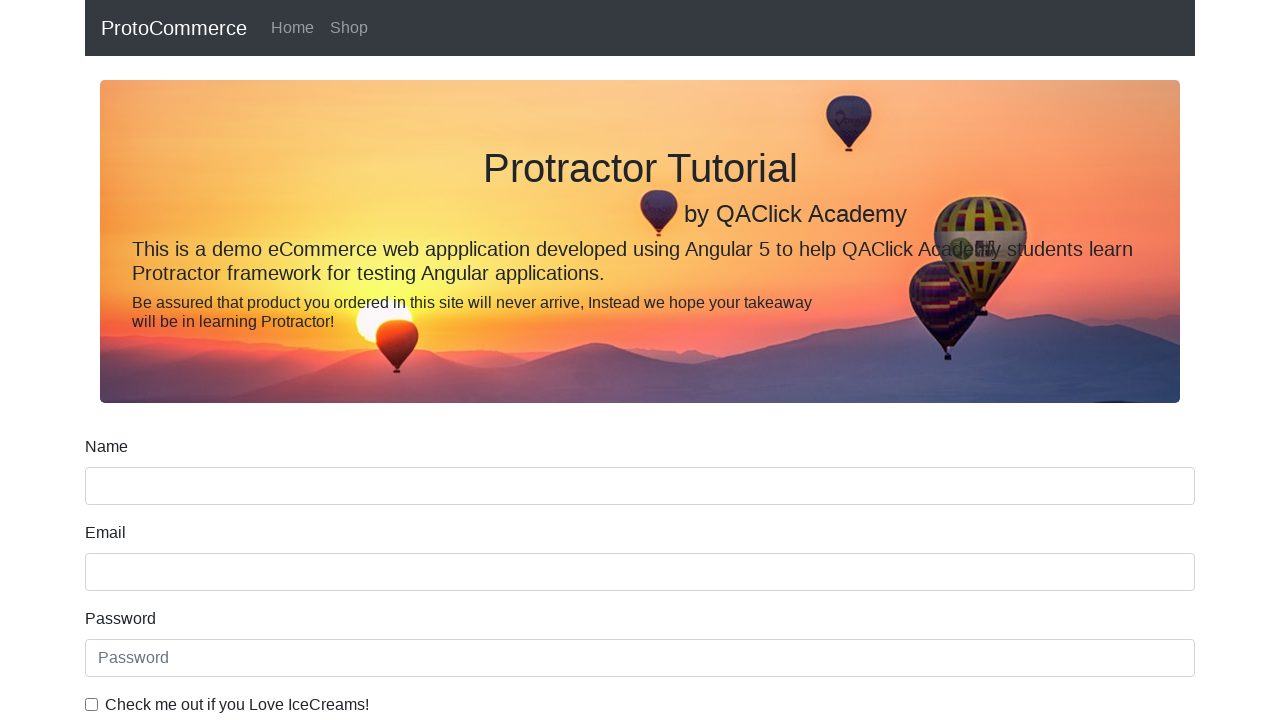

Filled email field with 'testuser2024@gmail.com' on input[name='email']
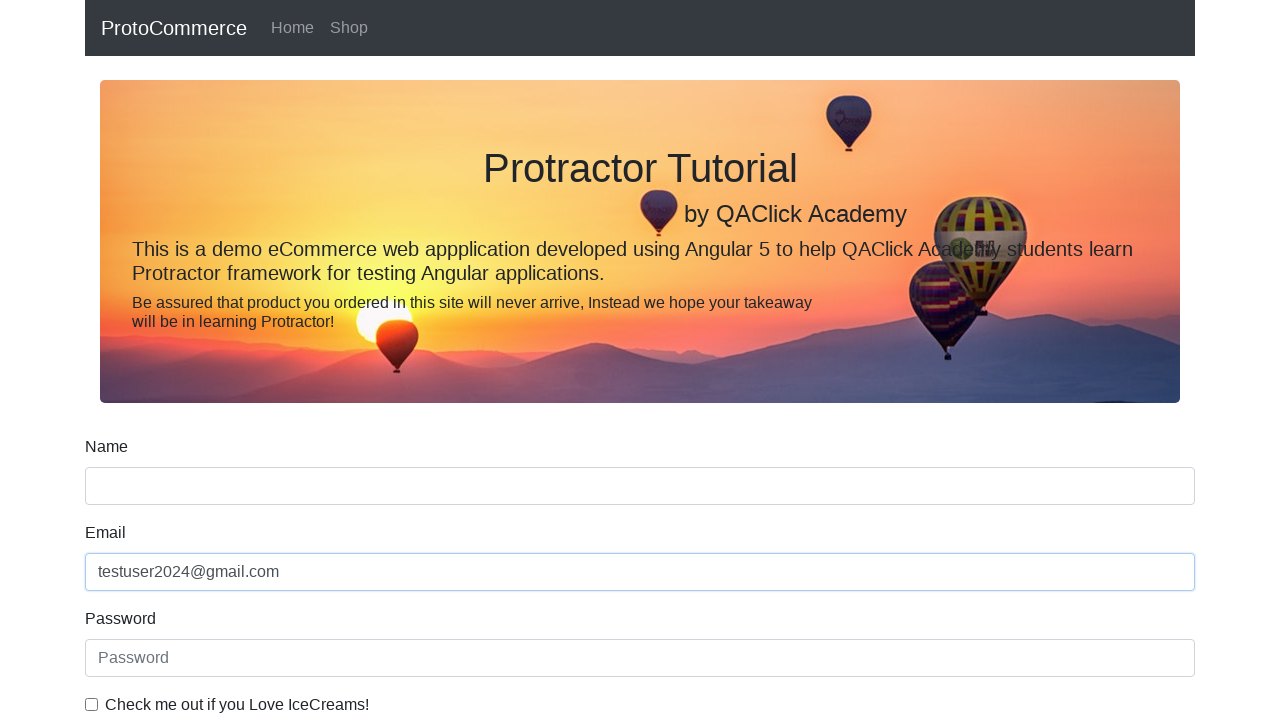

Filled password field with 'testpassword123' on #exampleInputPassword1
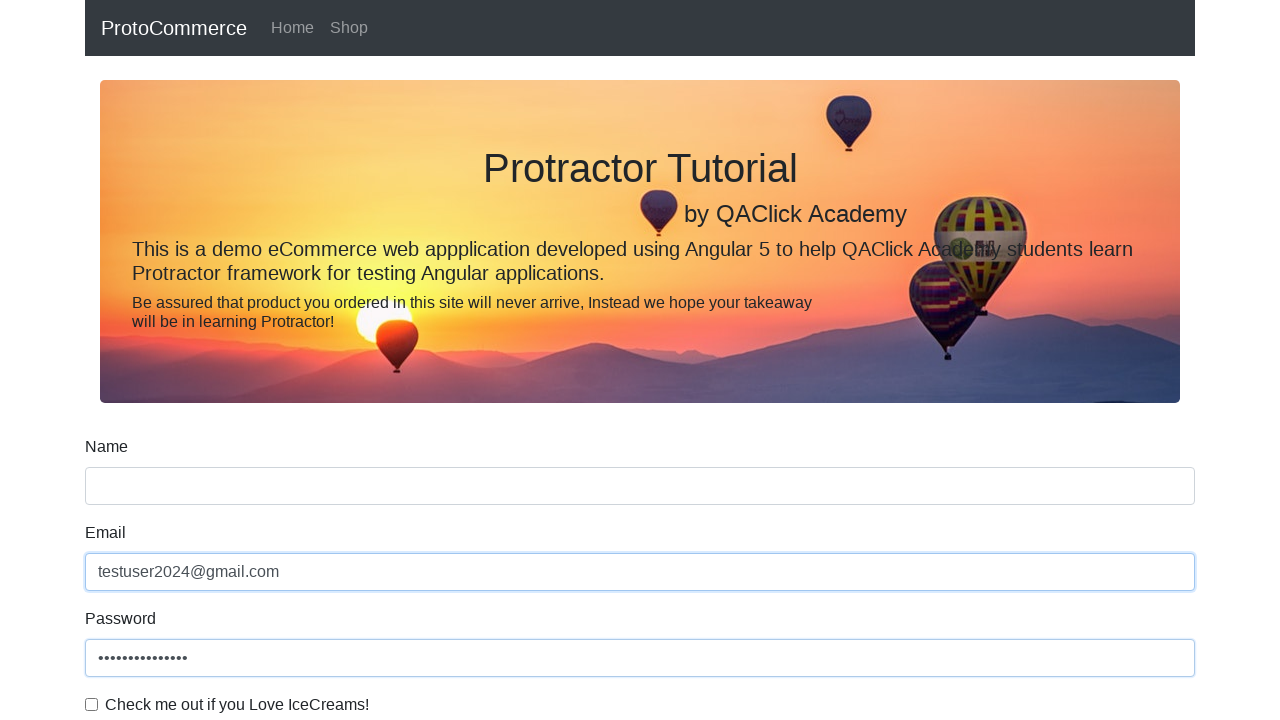

Checked the checkbox at (92, 704) on #exampleCheck1
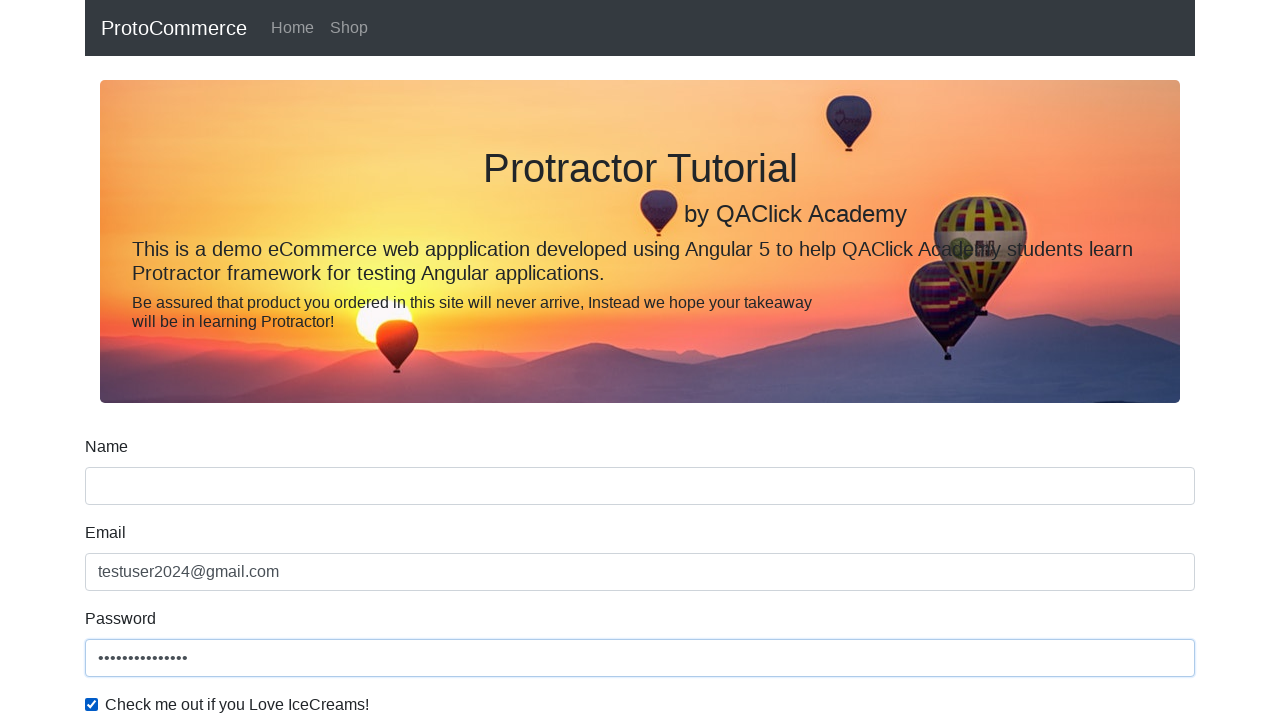

Clicked submit button at (123, 491) on input[type='submit']
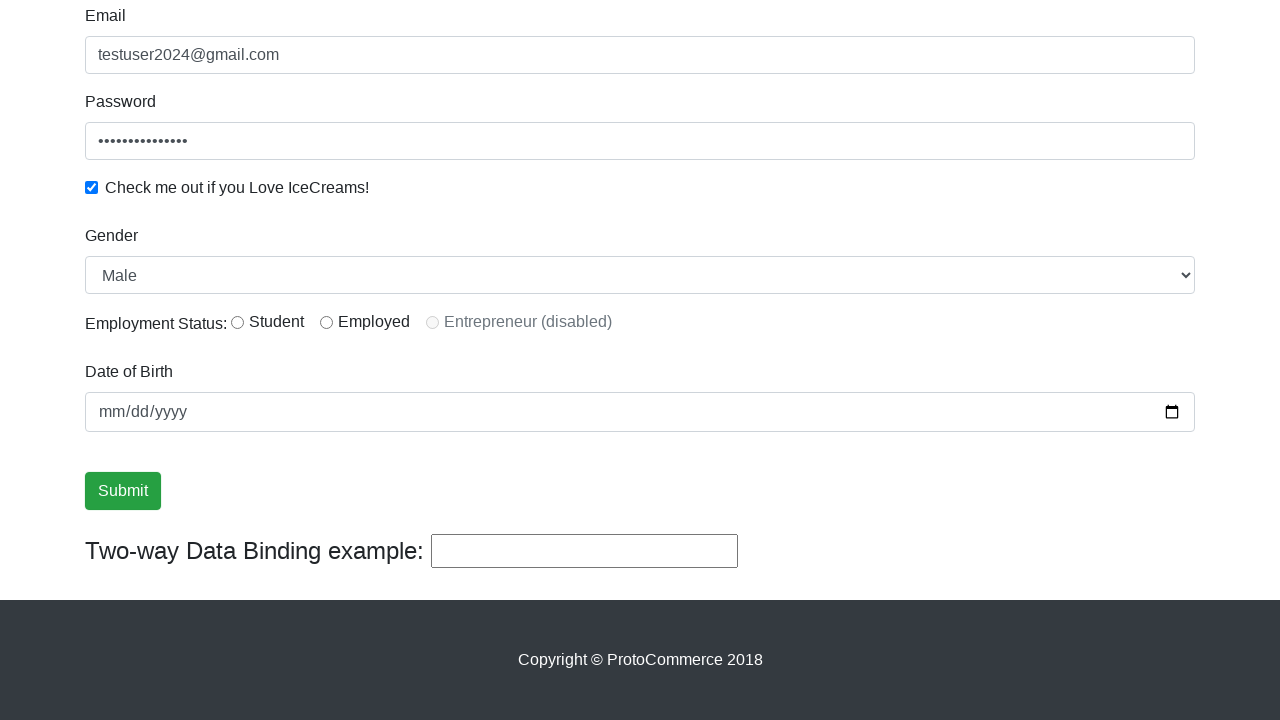

Filled name field with 'John Smith' on input[name='name']
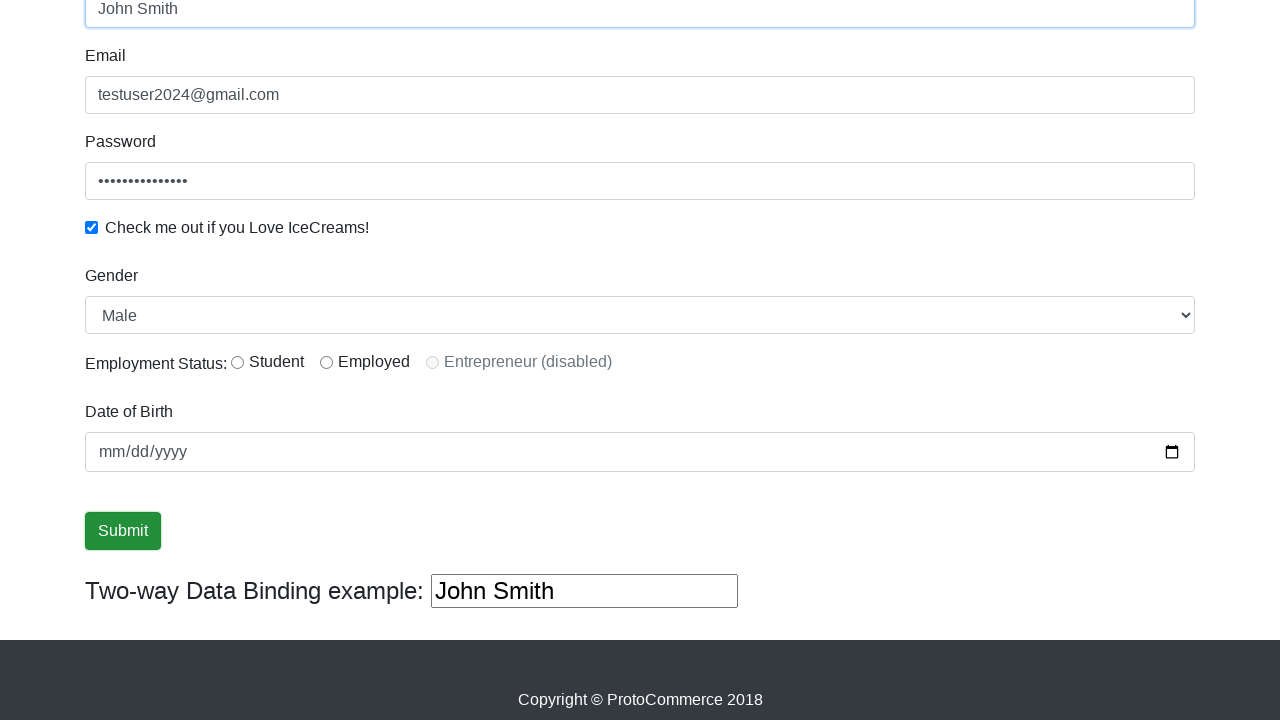

Selected 'Female' option from dropdown on #exampleFormControlSelect1
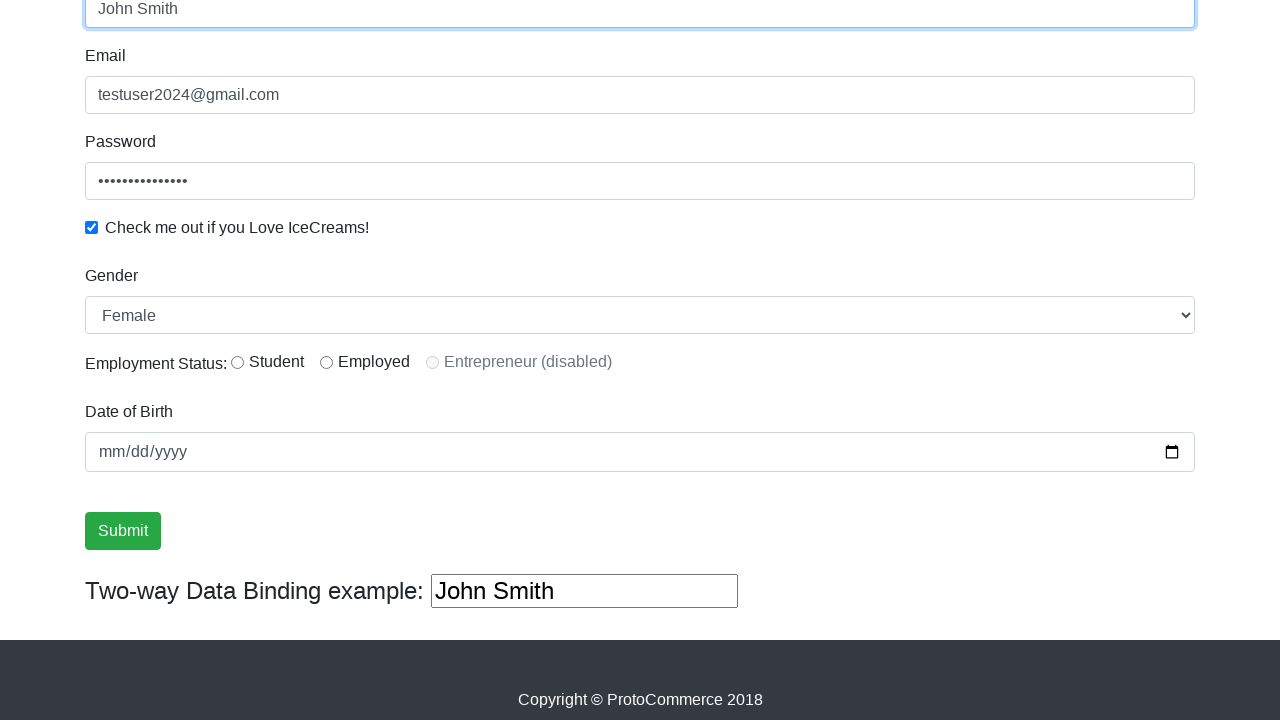

Clicked radio button at (238, 362) on #inlineRadio1
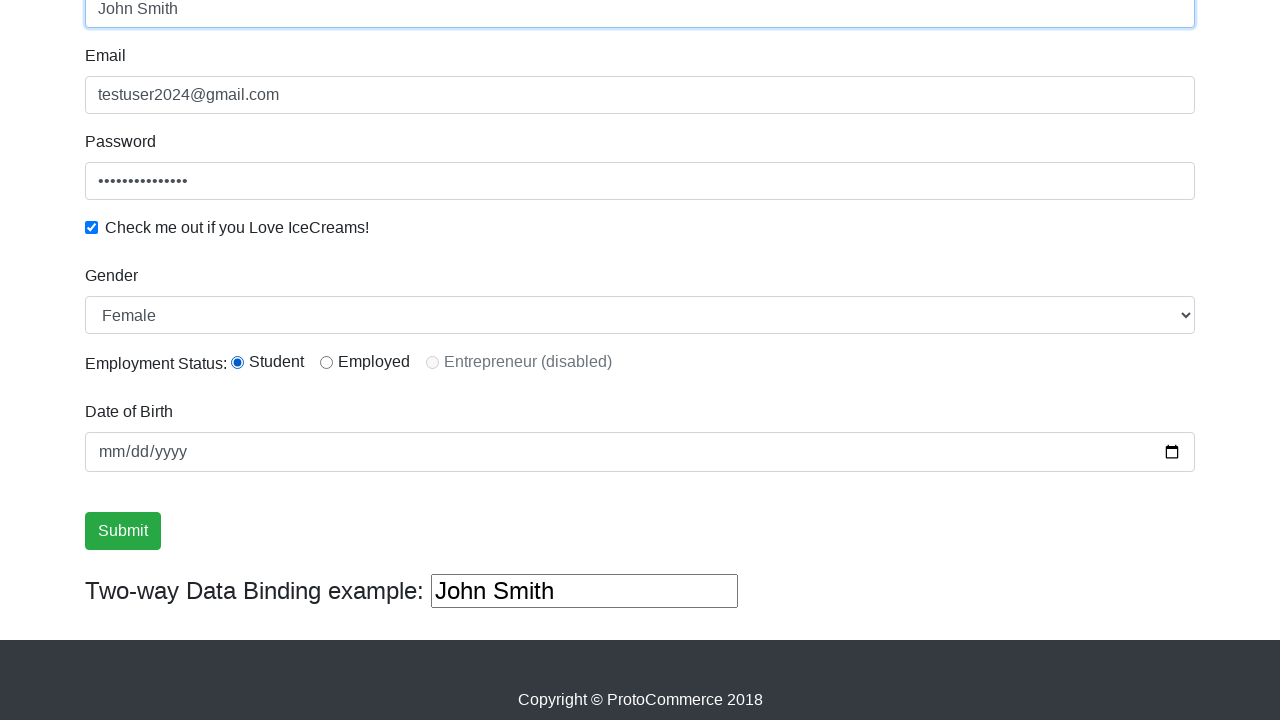

Success message appeared on form submission
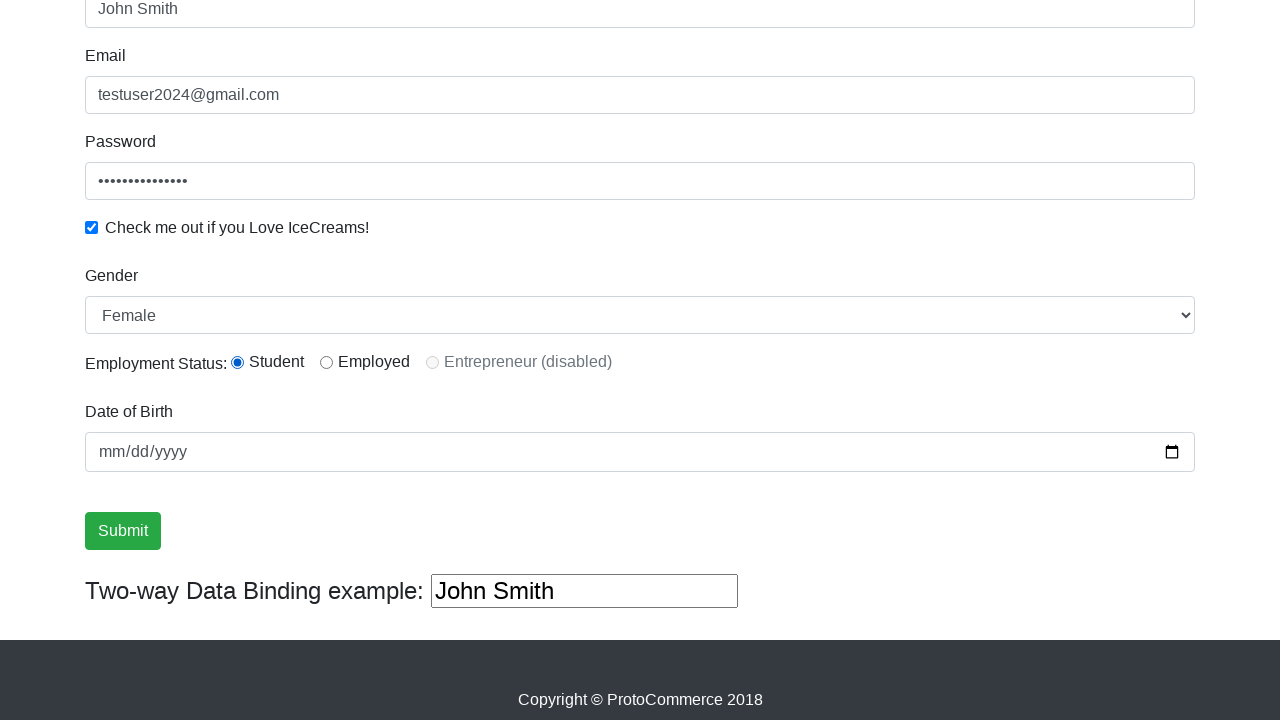

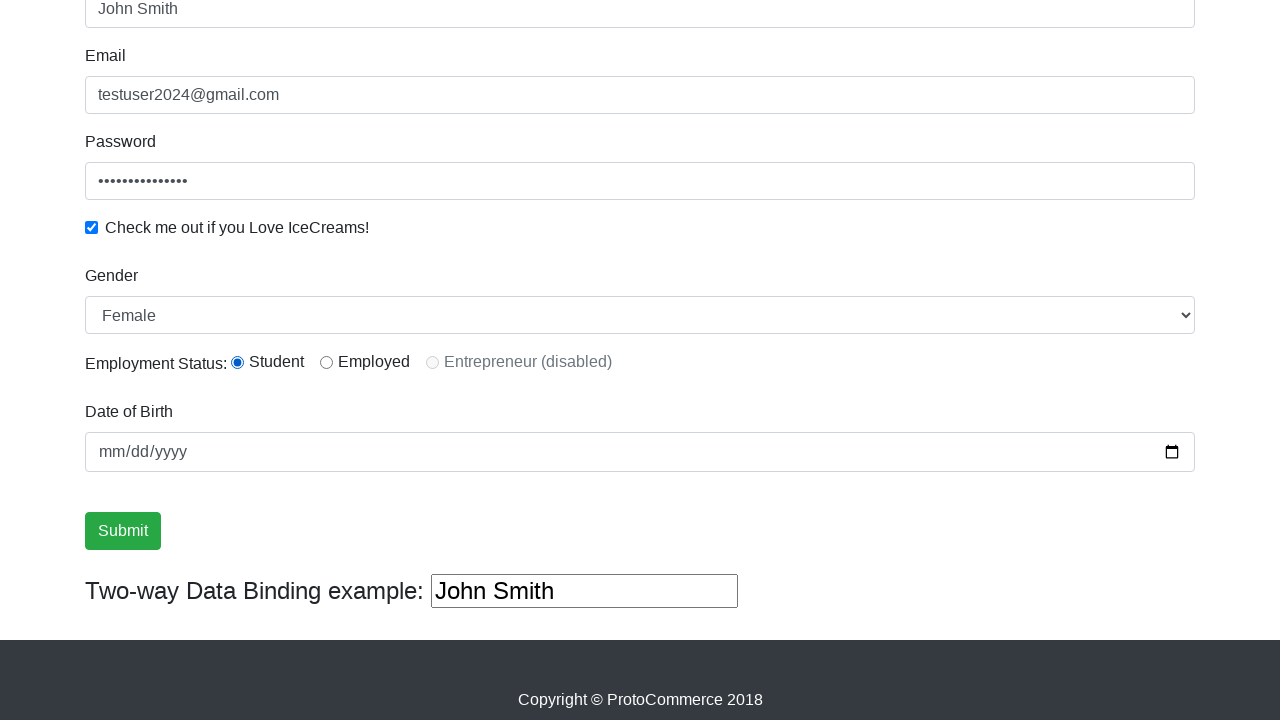